Tests basic JavaScript alert by clicking a button that triggers an alert and accepting it

Starting URL: https://demoqa.com/alerts

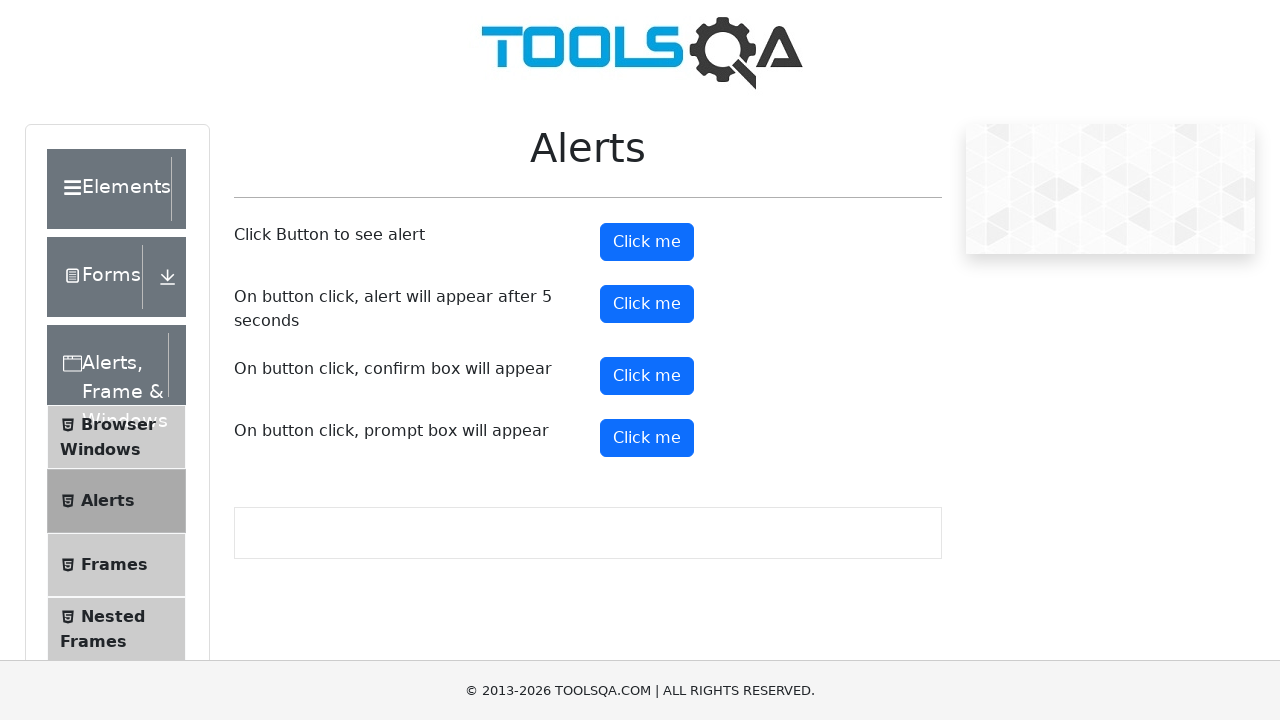

Clicked the alert button to trigger basic alert at (647, 242) on #alertButton
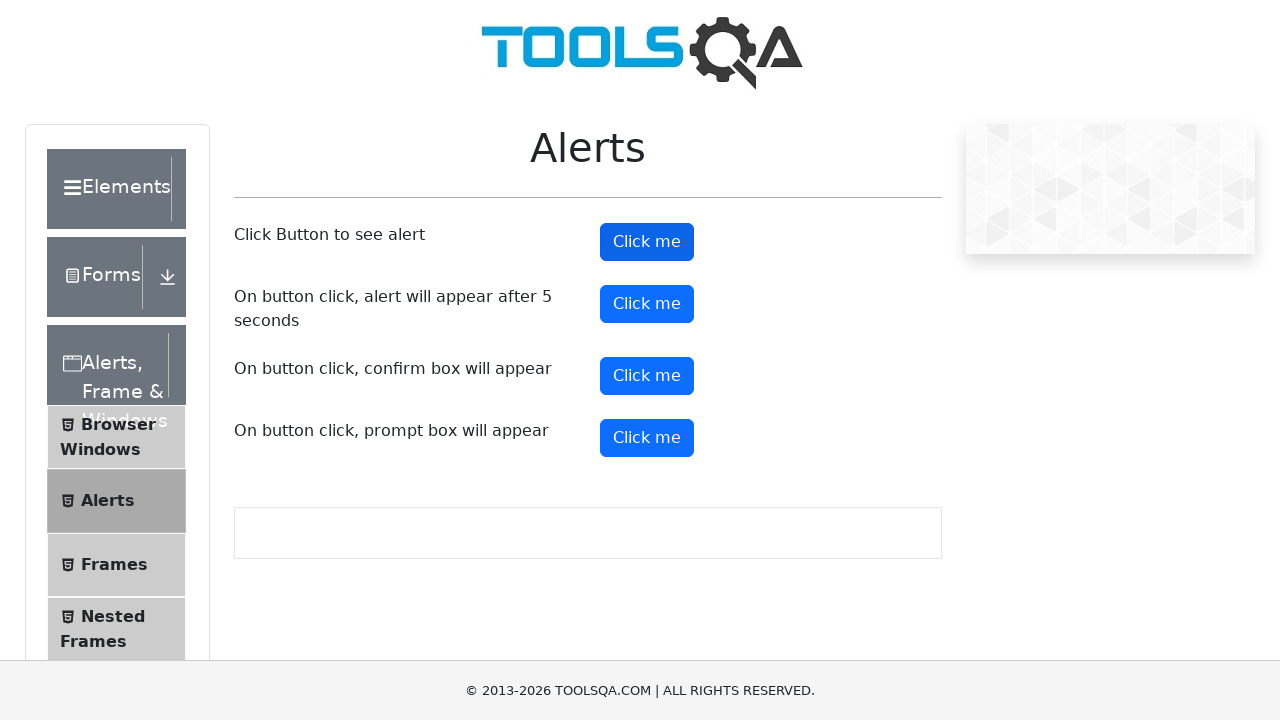

Set up dialog handler to accept alerts
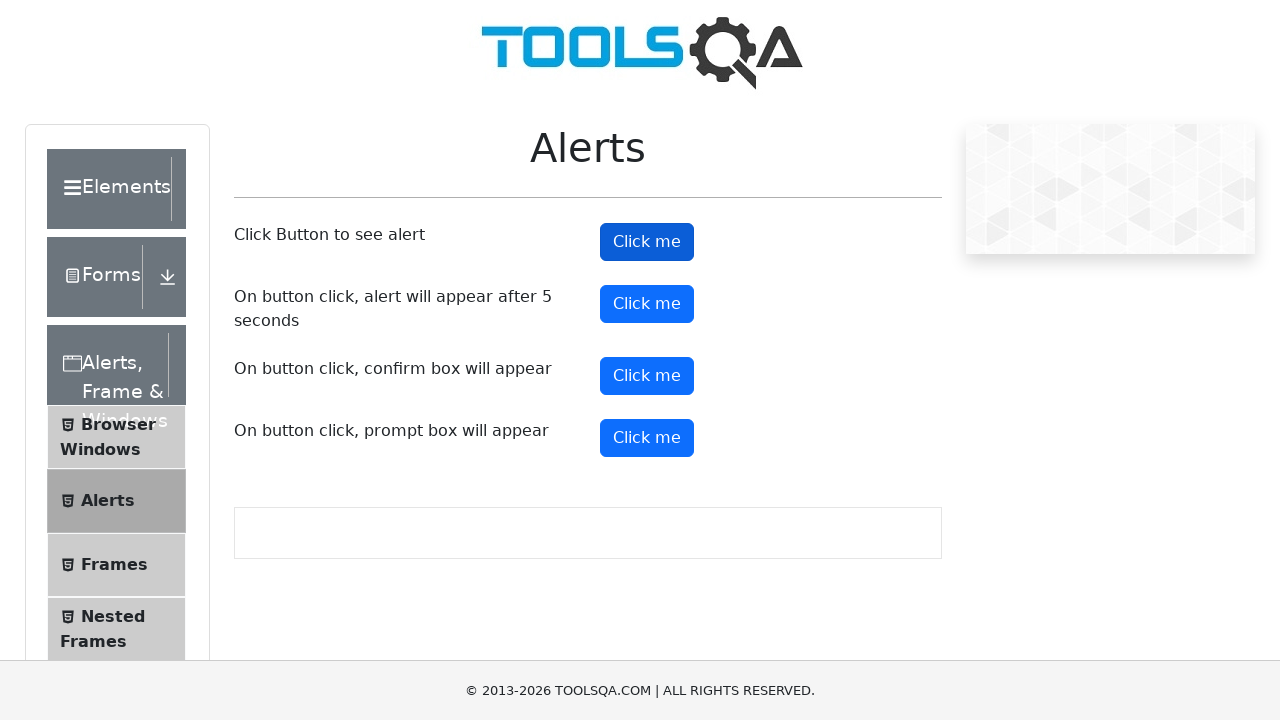

Clicked the alert button again to trigger alert with handler ready at (647, 242) on #alertButton
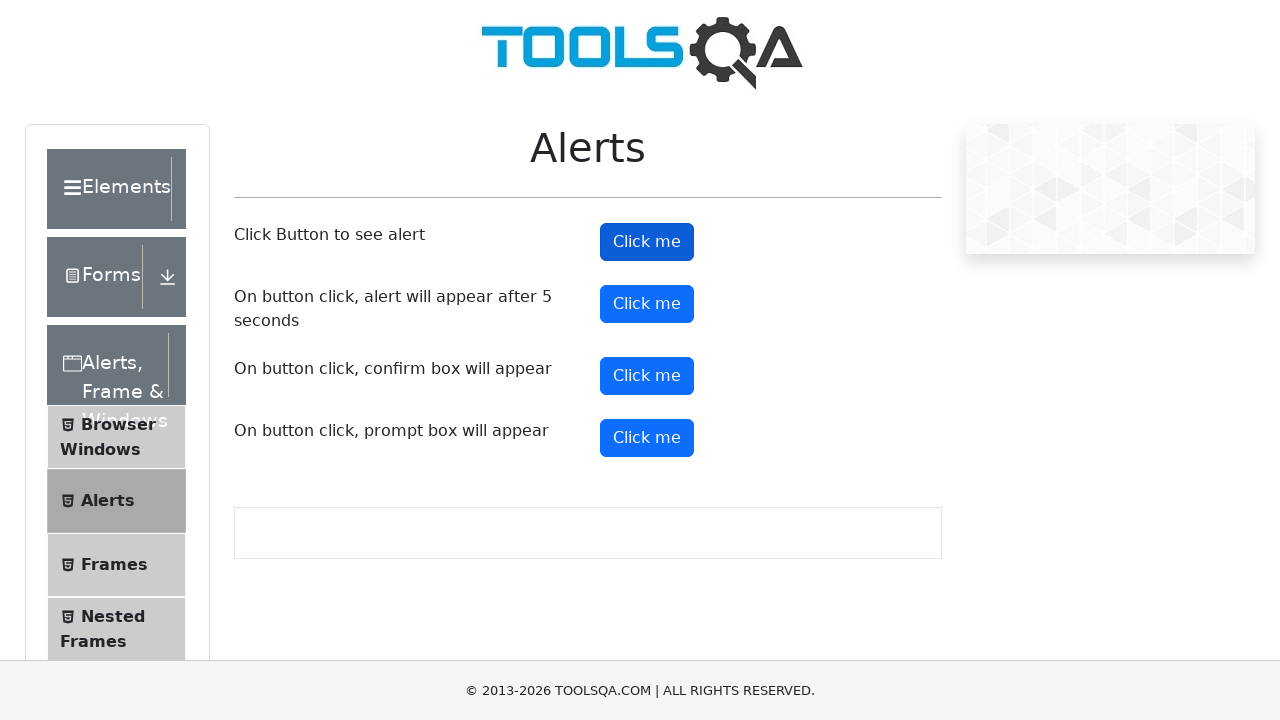

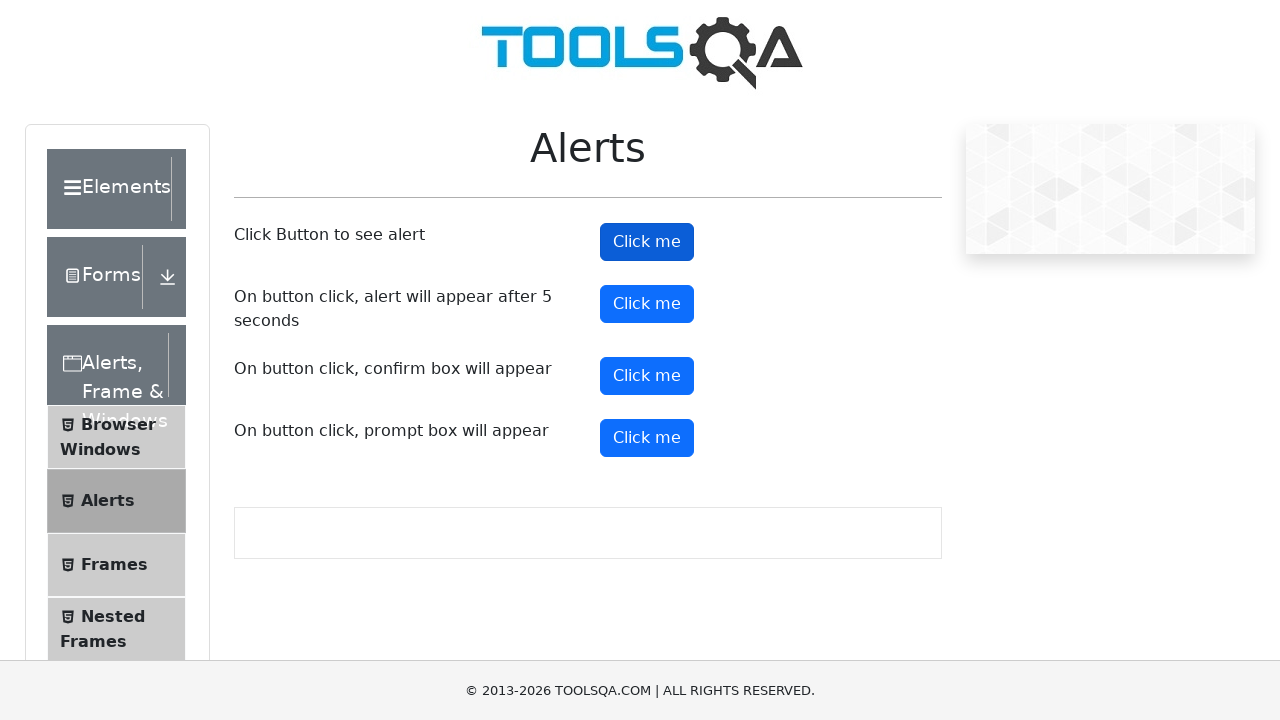